Tests calculator division by zero by entering 5 and 0, selecting divide operation, and verifying the result shows Infinity

Starting URL: https://calculatorhtml.onrender.com/

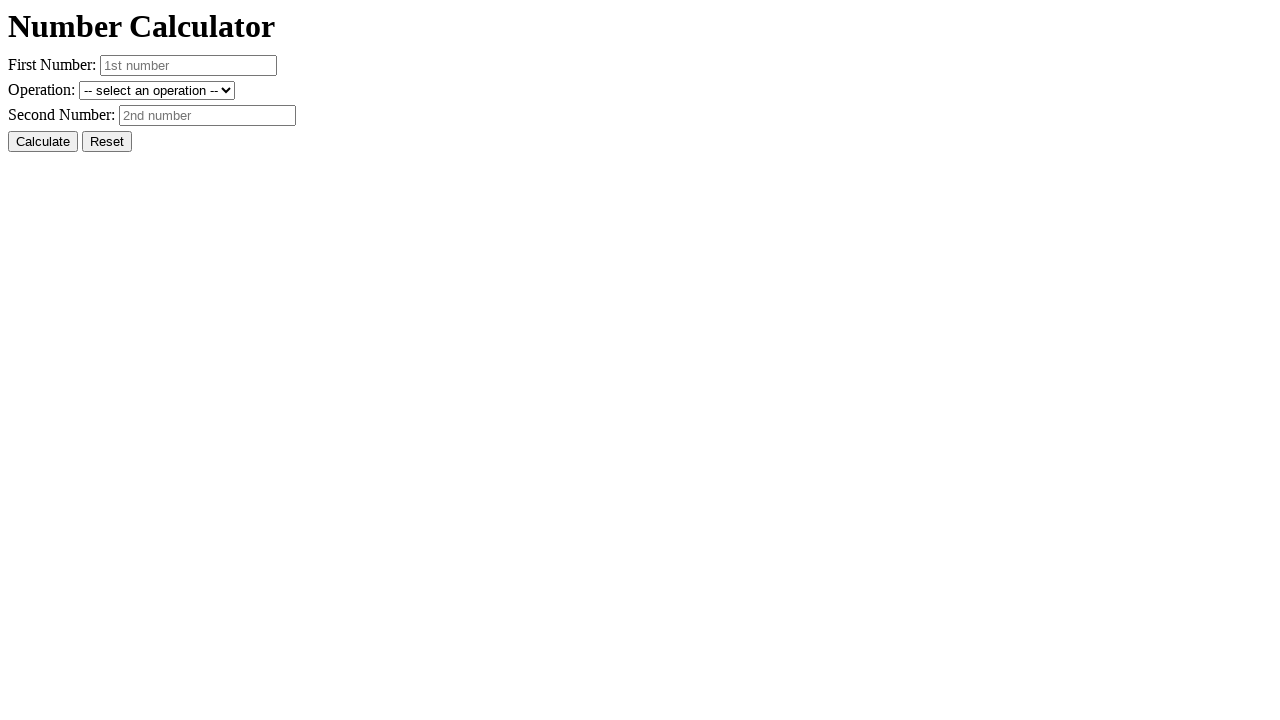

Clicked Reset button to clear previous values at (107, 142) on #resetButton
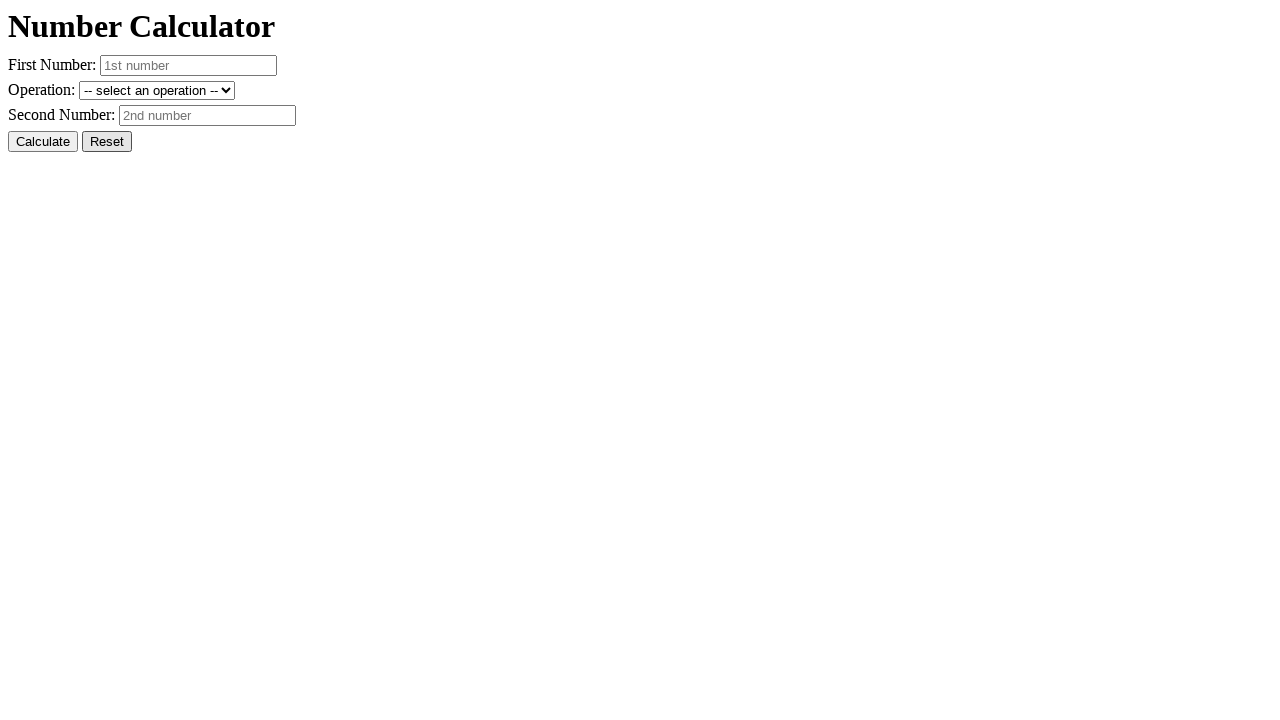

Entered first number: 5 on #number1
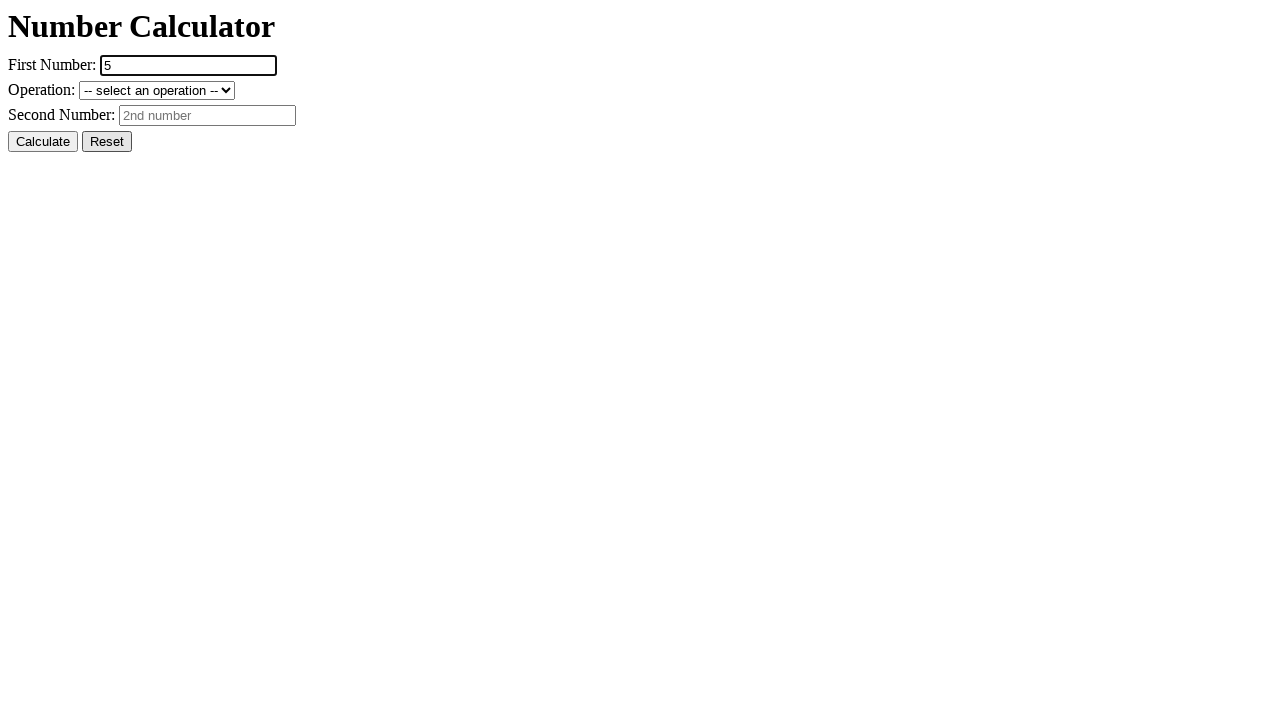

Entered second number: 0 for division by zero test on #number2
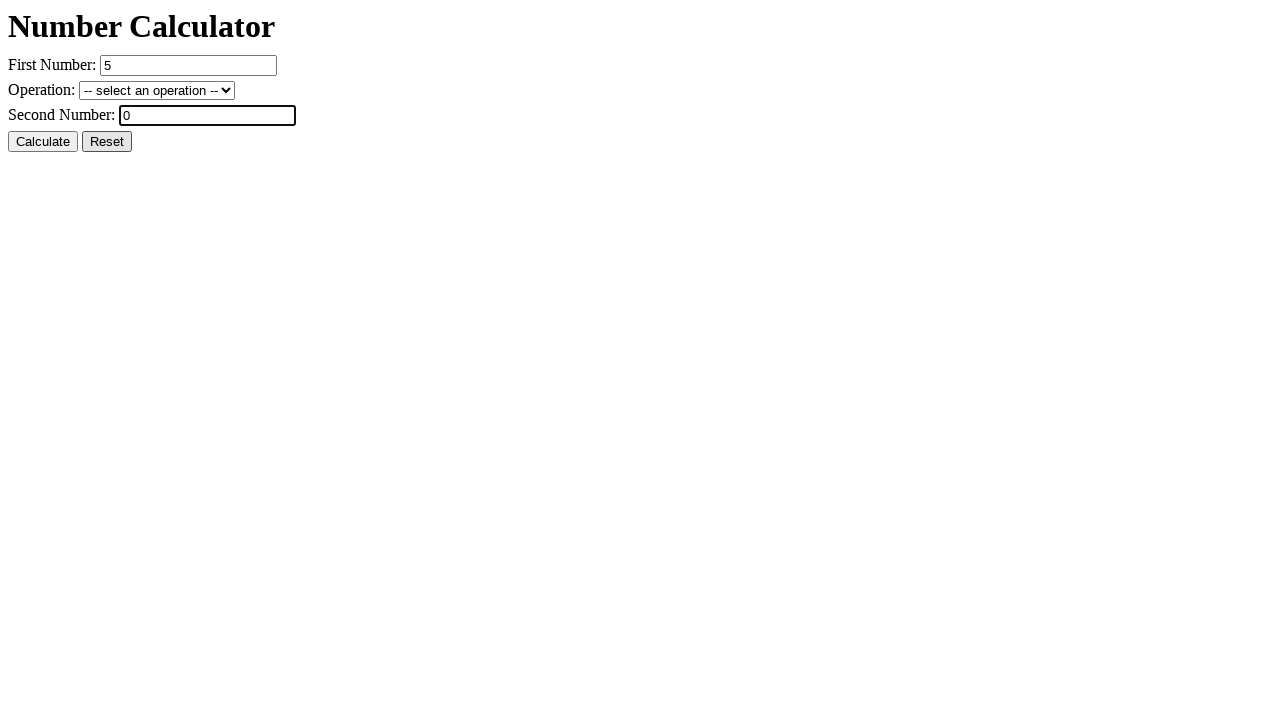

Selected divide operation from dropdown on #operation
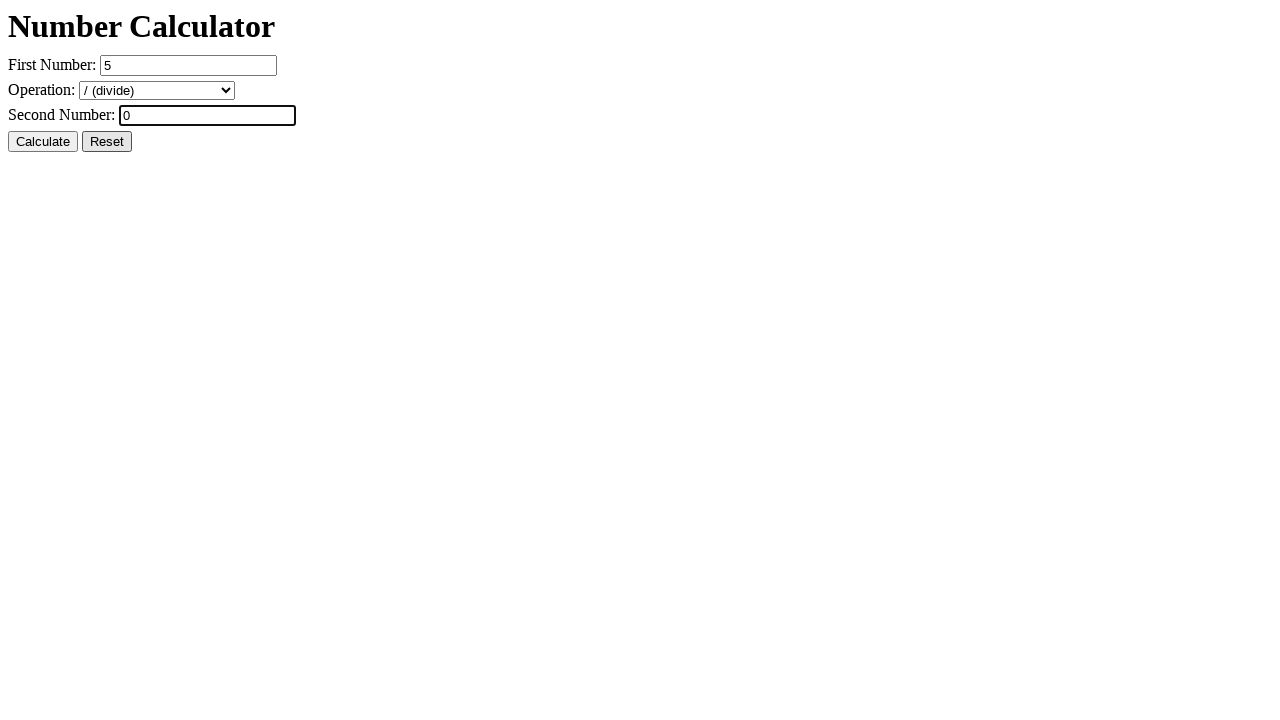

Clicked Calculate button to perform division at (43, 142) on #calcButton
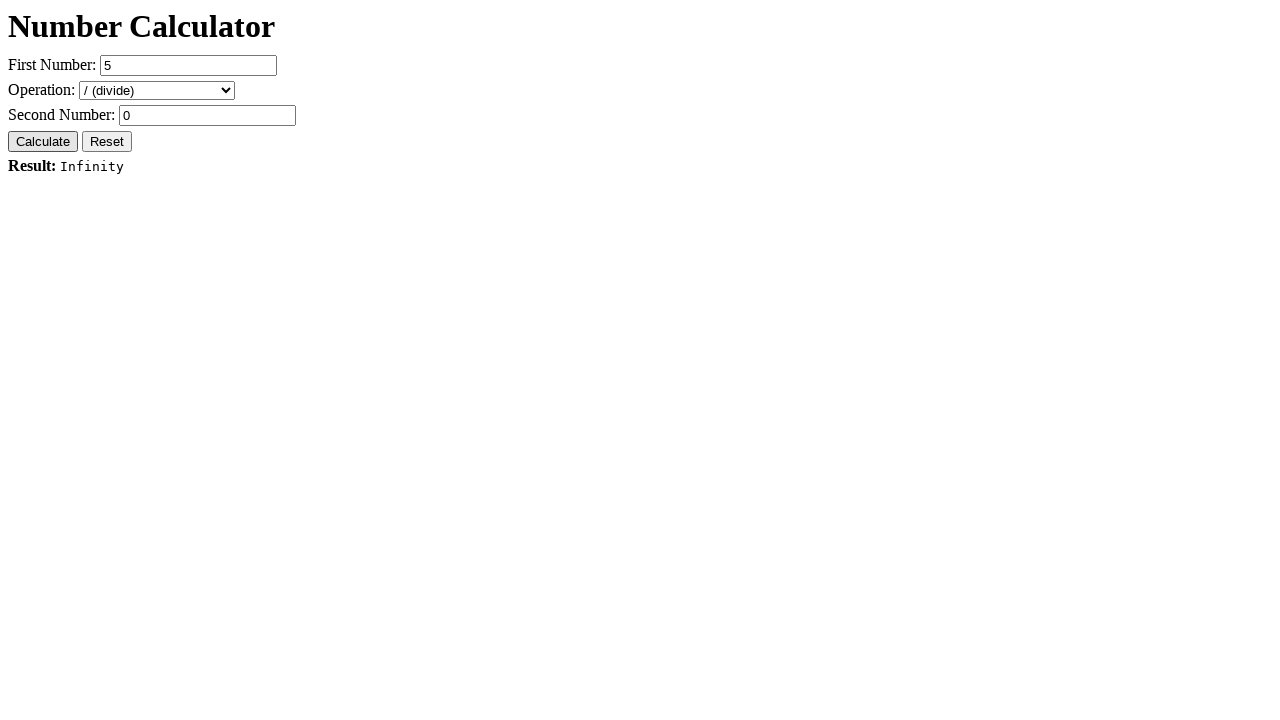

Result element loaded and ready for verification
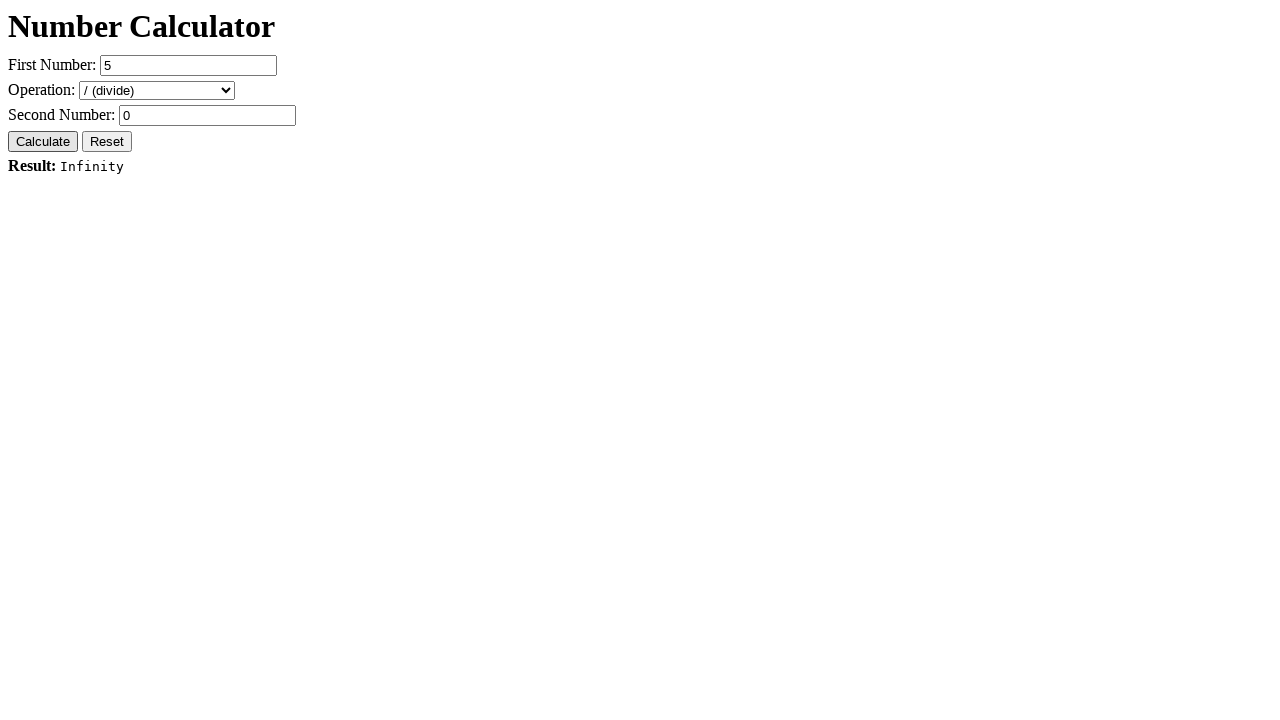

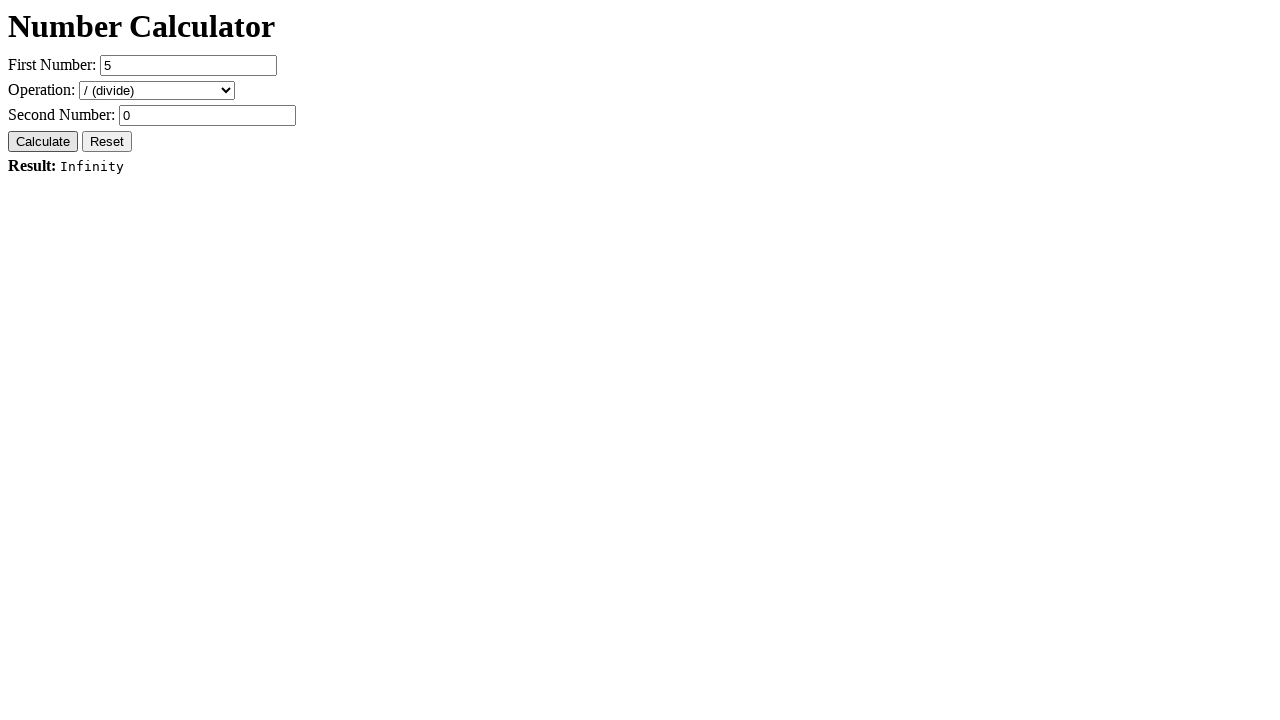